Tests keyboard shortcuts for copy-paste functionality by entering text in the first text box, selecting all with keyboard shortcut, copying it, and pasting into the second text box

Starting URL: https://text-compare.com/

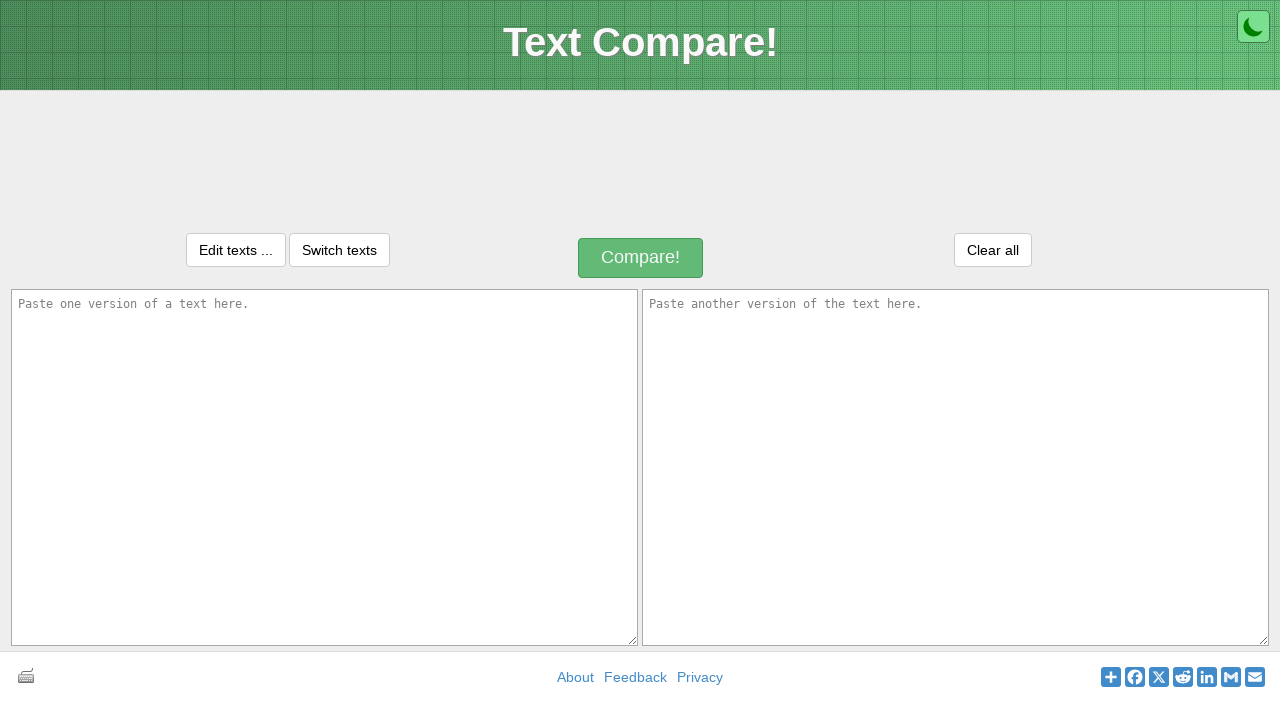

Entered 'Welcome to Selenium' in the first text box on #inputText1
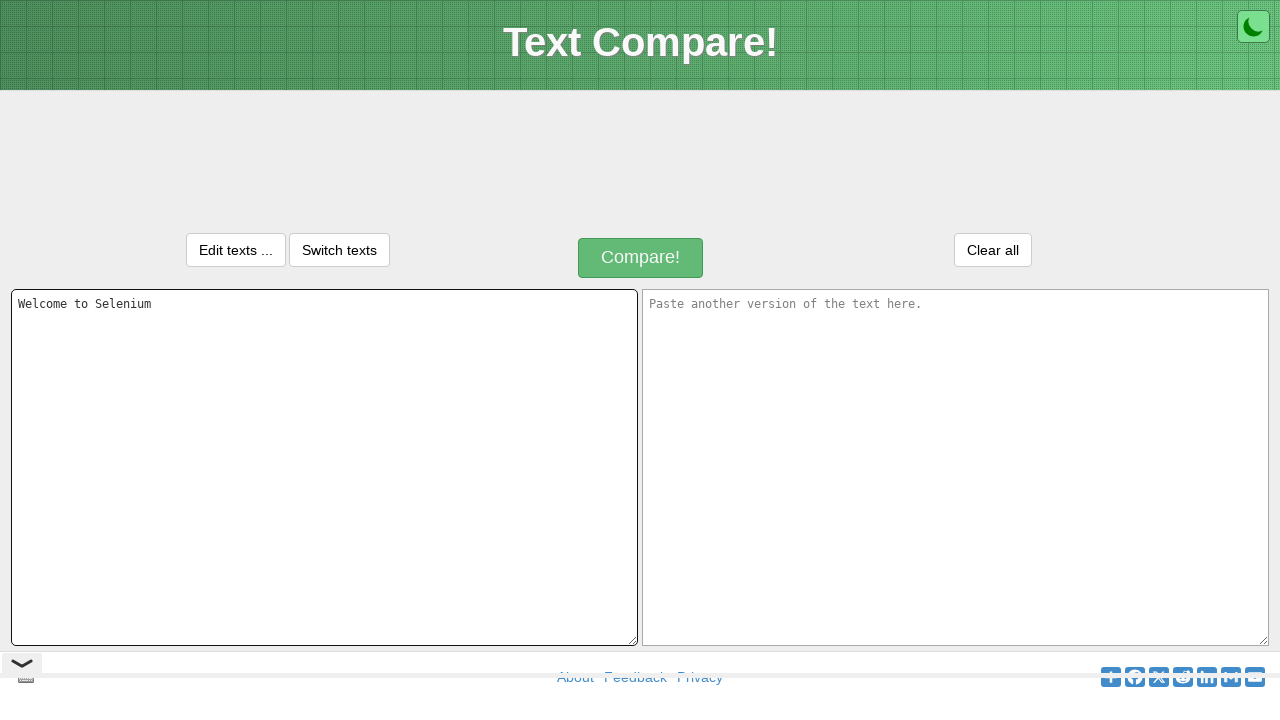

Clicked on the first text box to focus it at (324, 467) on #inputText1
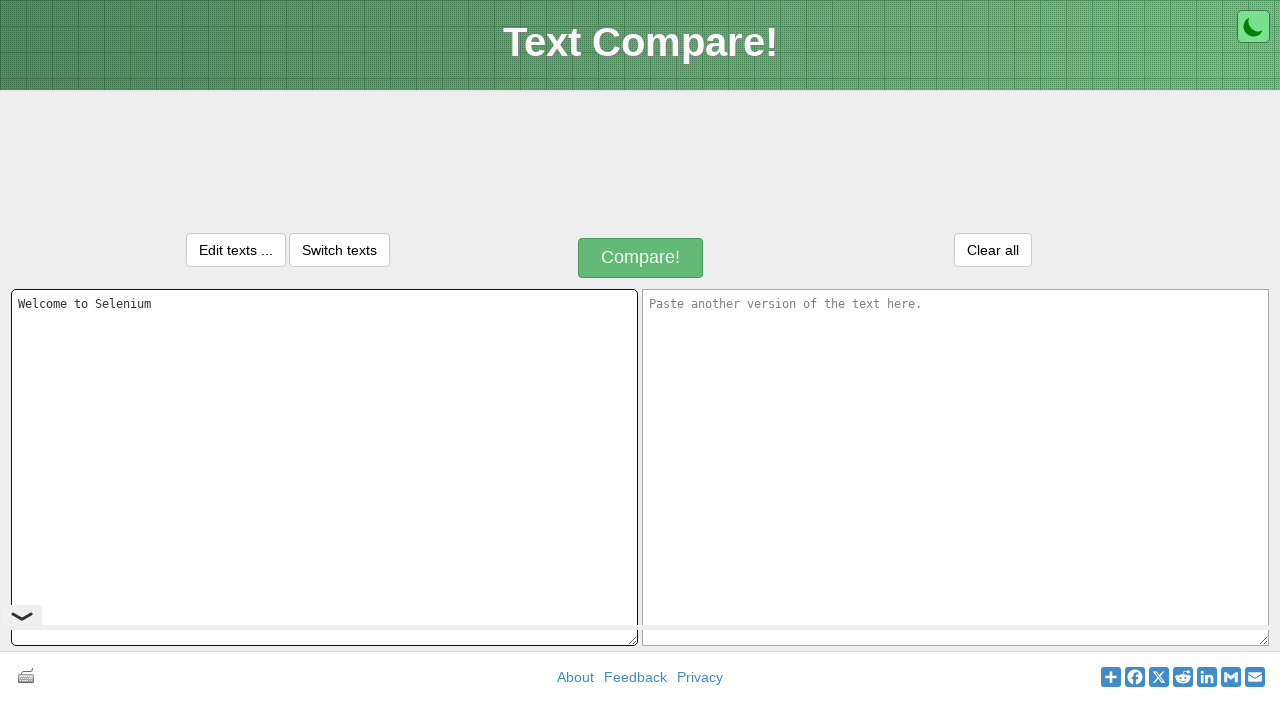

Selected all text in the first text box using Ctrl+A
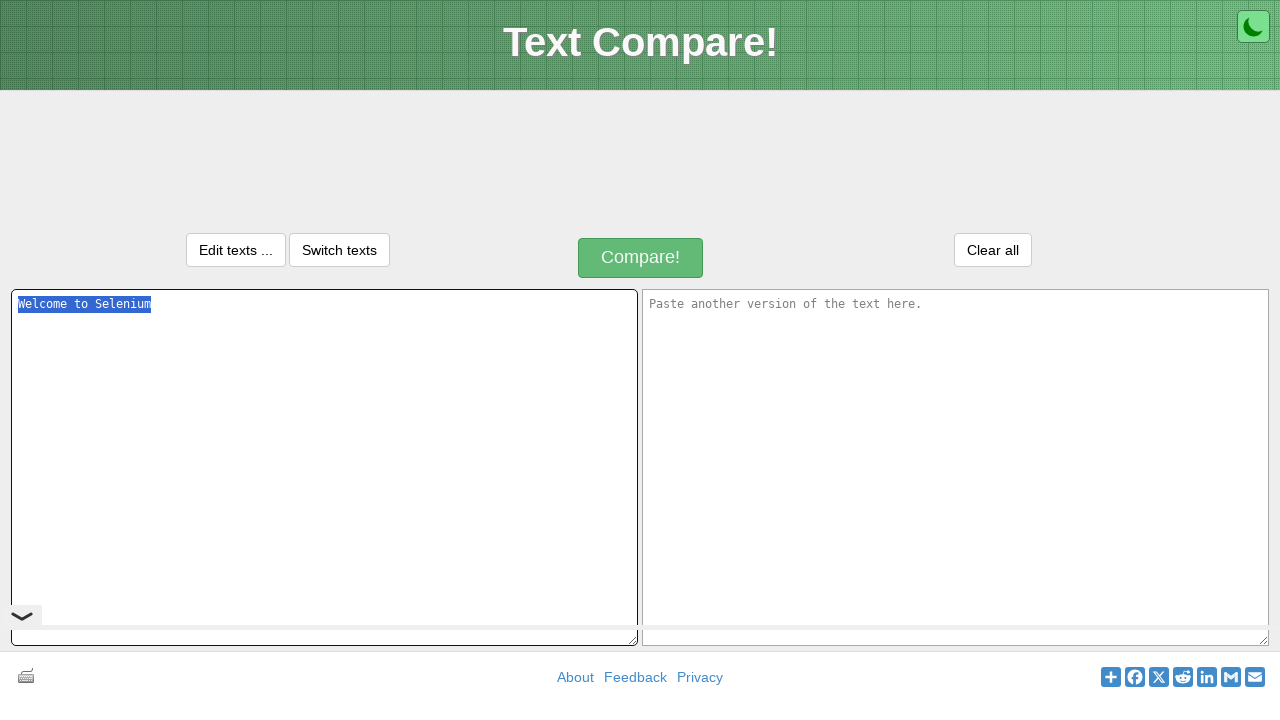

Copied the selected text using Ctrl+C
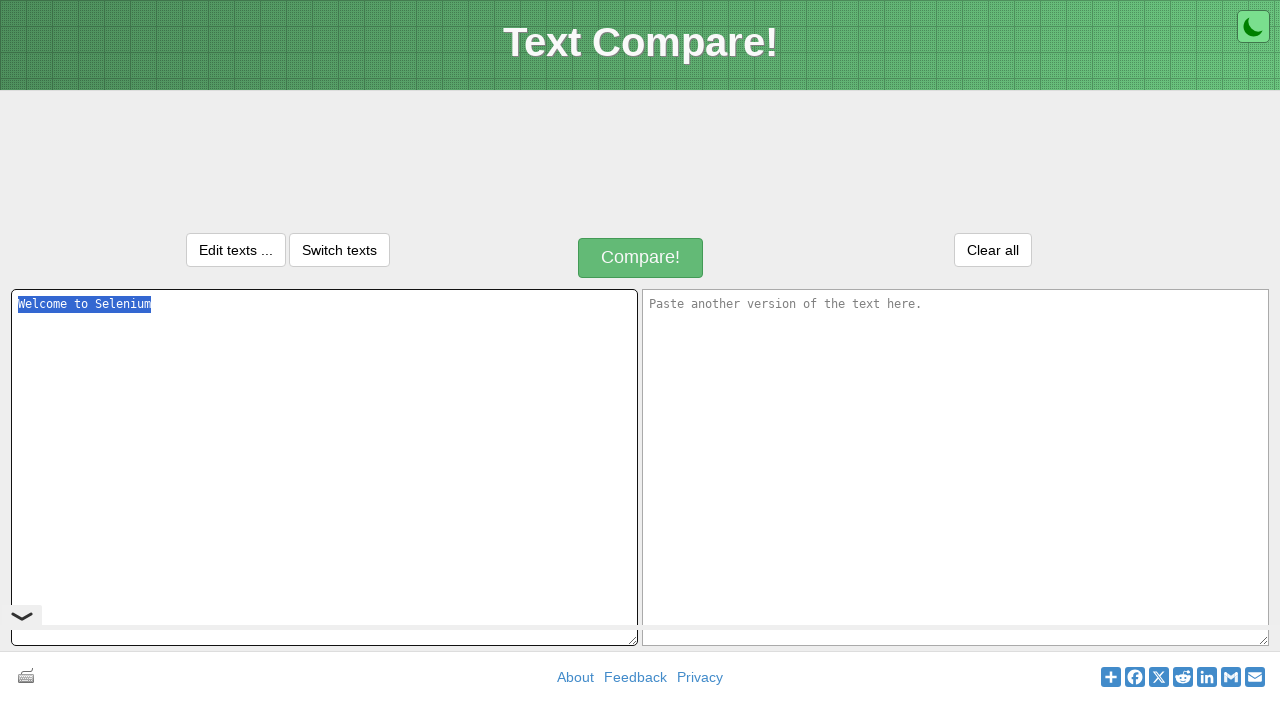

Pressed Tab to move focus to the second text box
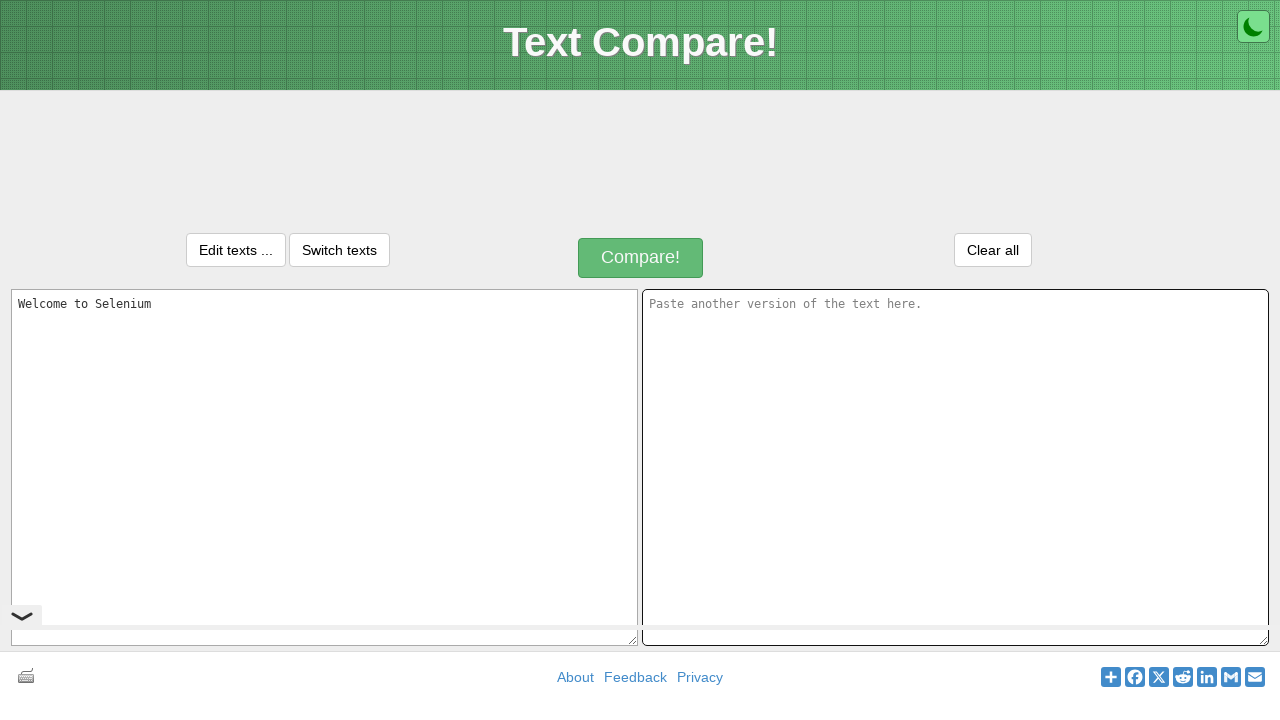

Pasted the copied text into the second text box using Ctrl+V
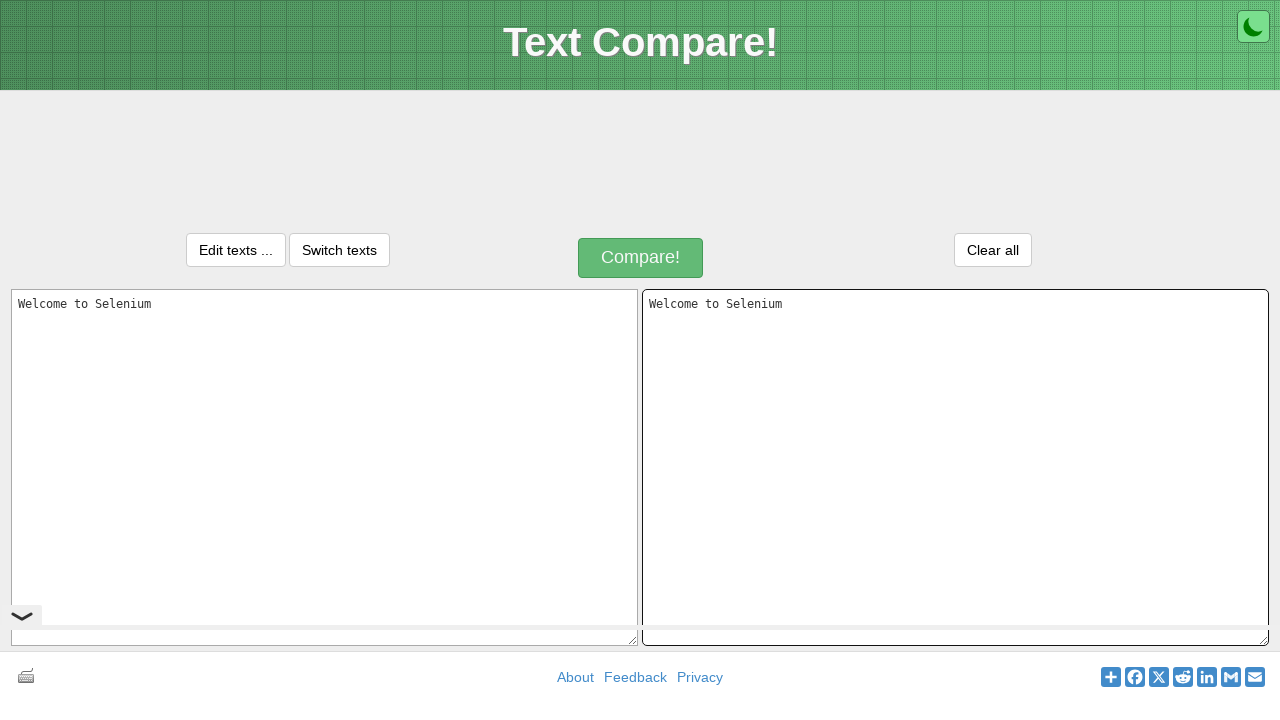

Retrieved text value from the first text box
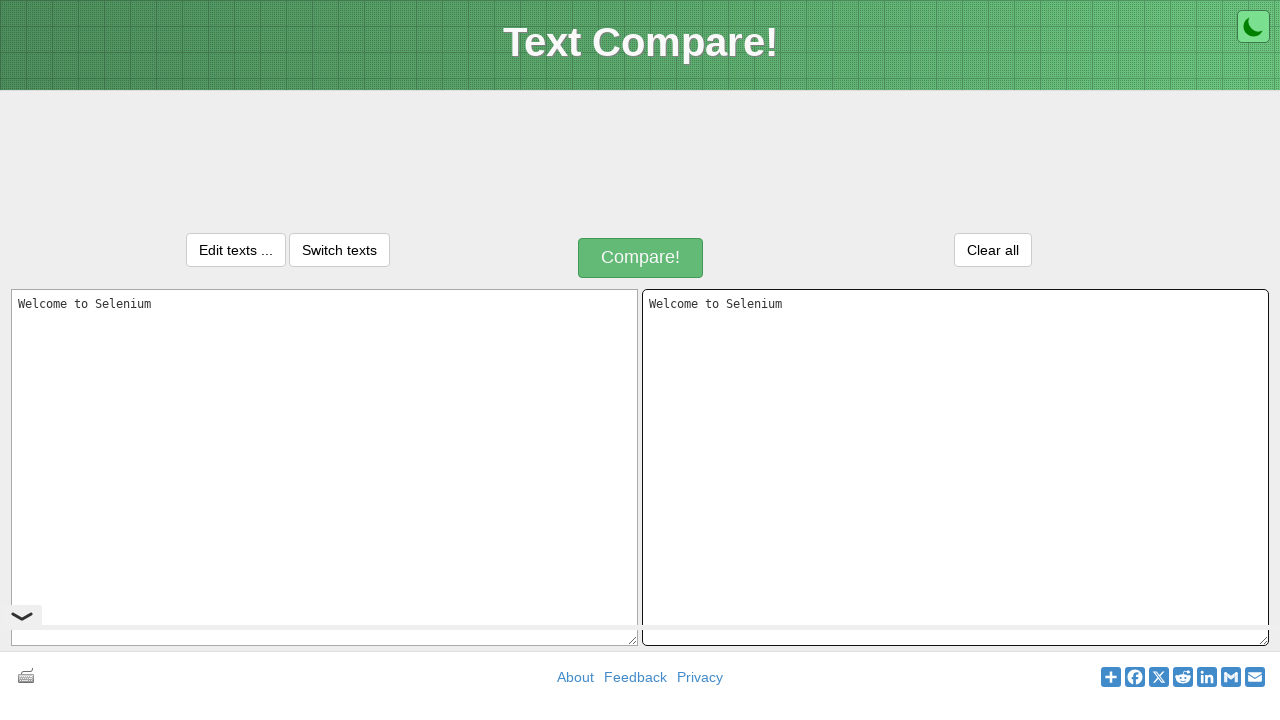

Retrieved text value from the second text box
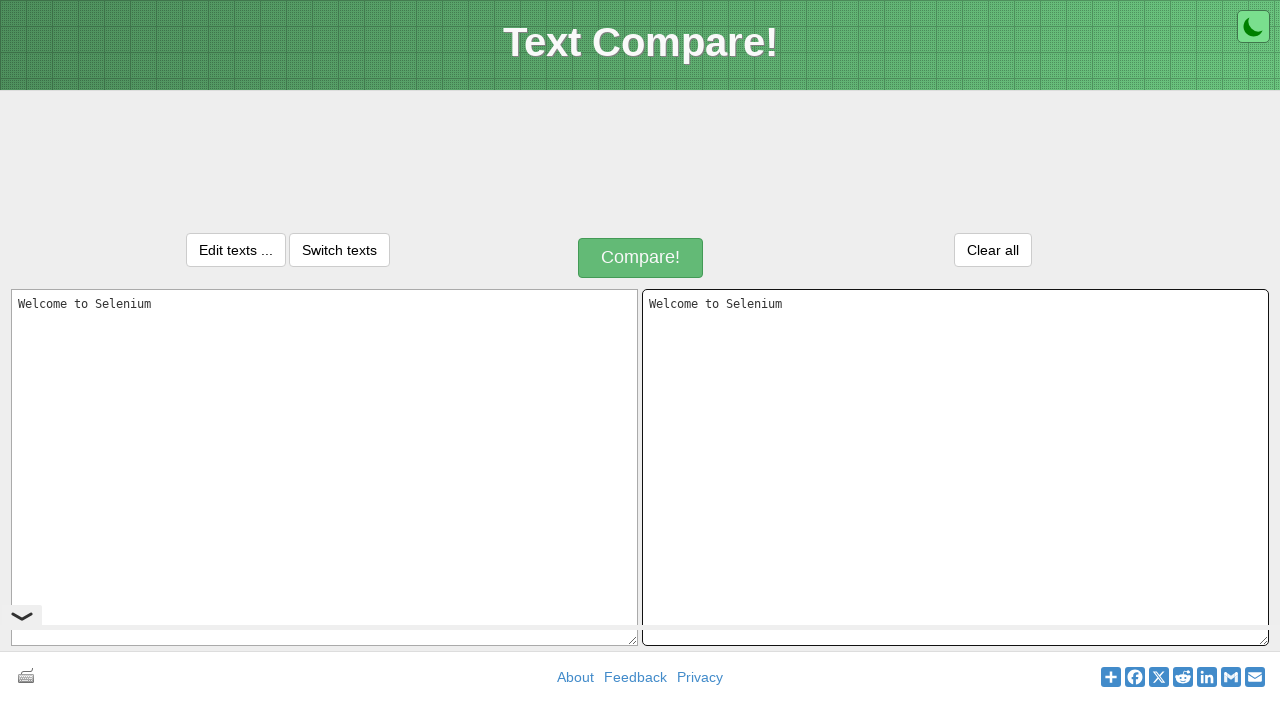

Verified that text was copied correctly between both text boxes
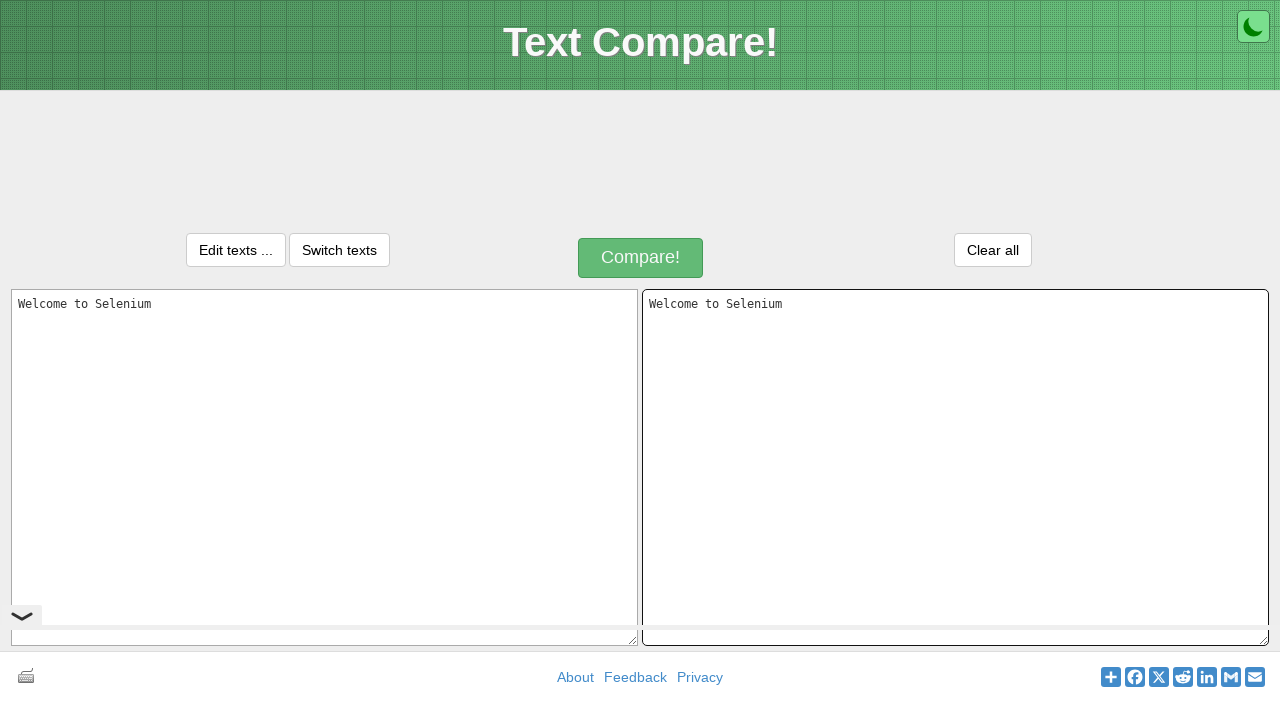

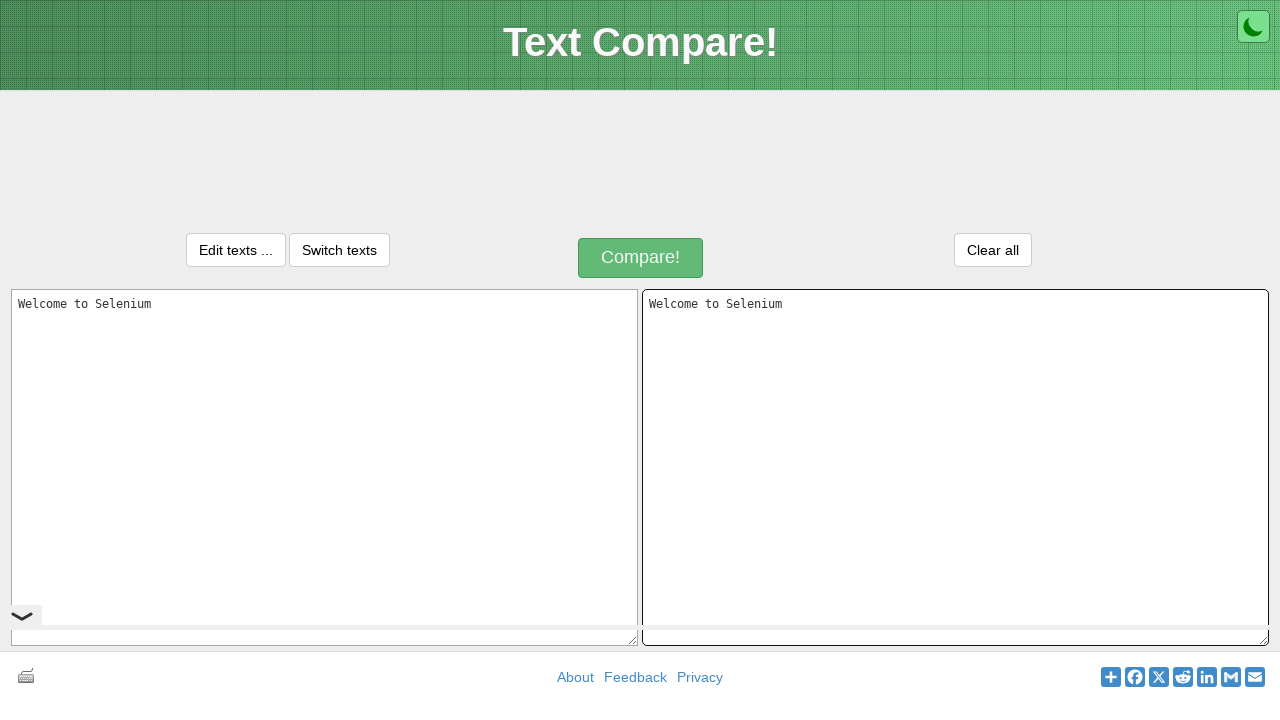